Tests that the Rent-A-Cat page contains both Rent and Return buttons

Starting URL: https://cs1632.appspot.com/

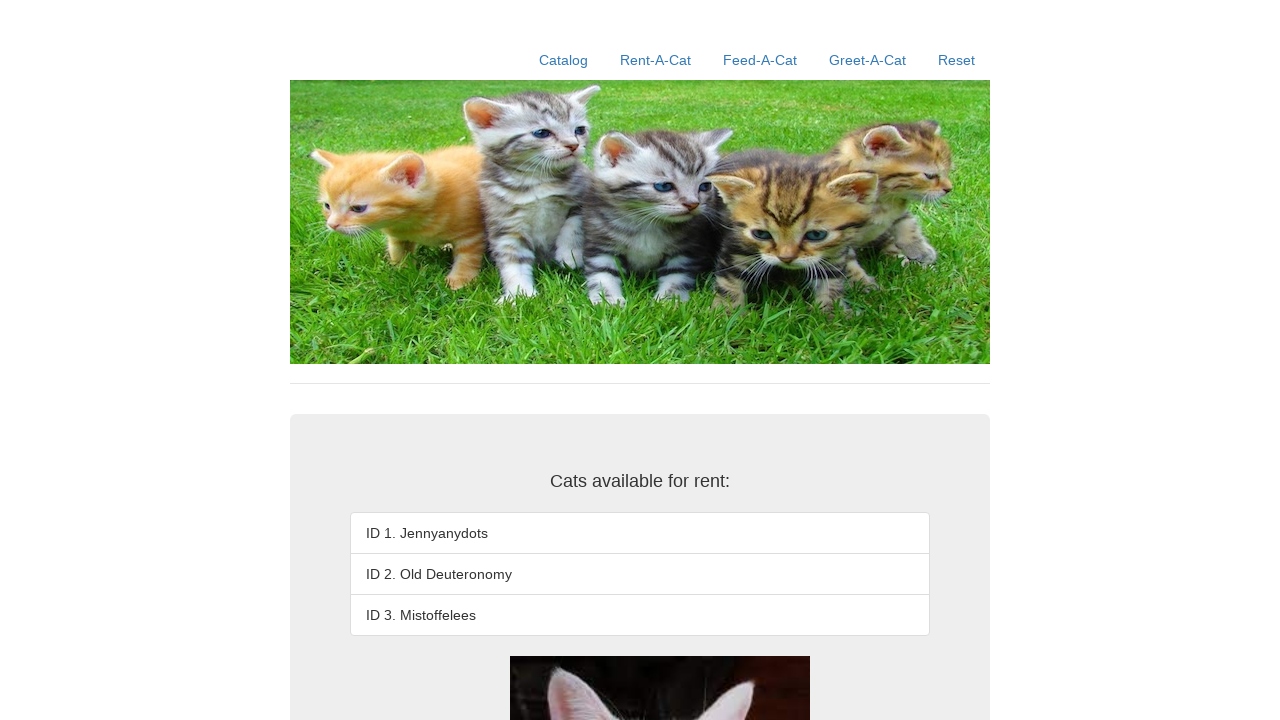

Reset cookies to initial state (1=false, 2=false, 3=false)
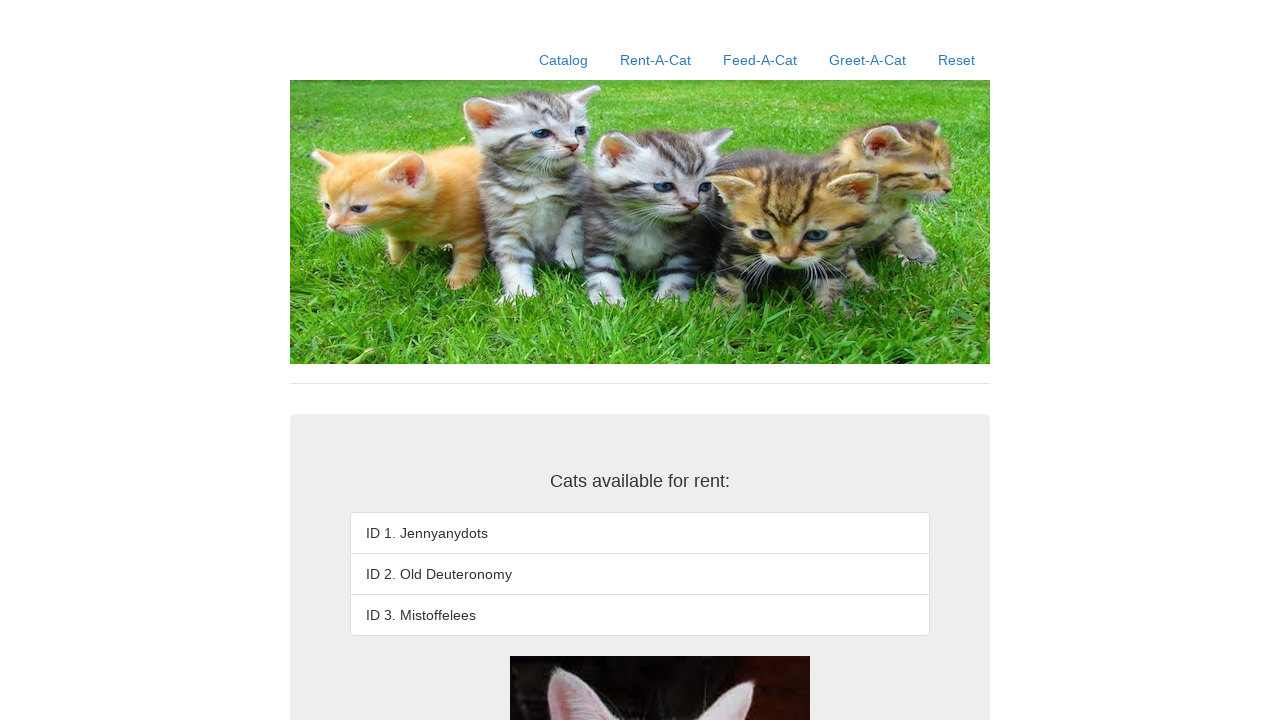

Clicked Rent-A-Cat link at (656, 60) on a:has-text('Rent-A-Cat')
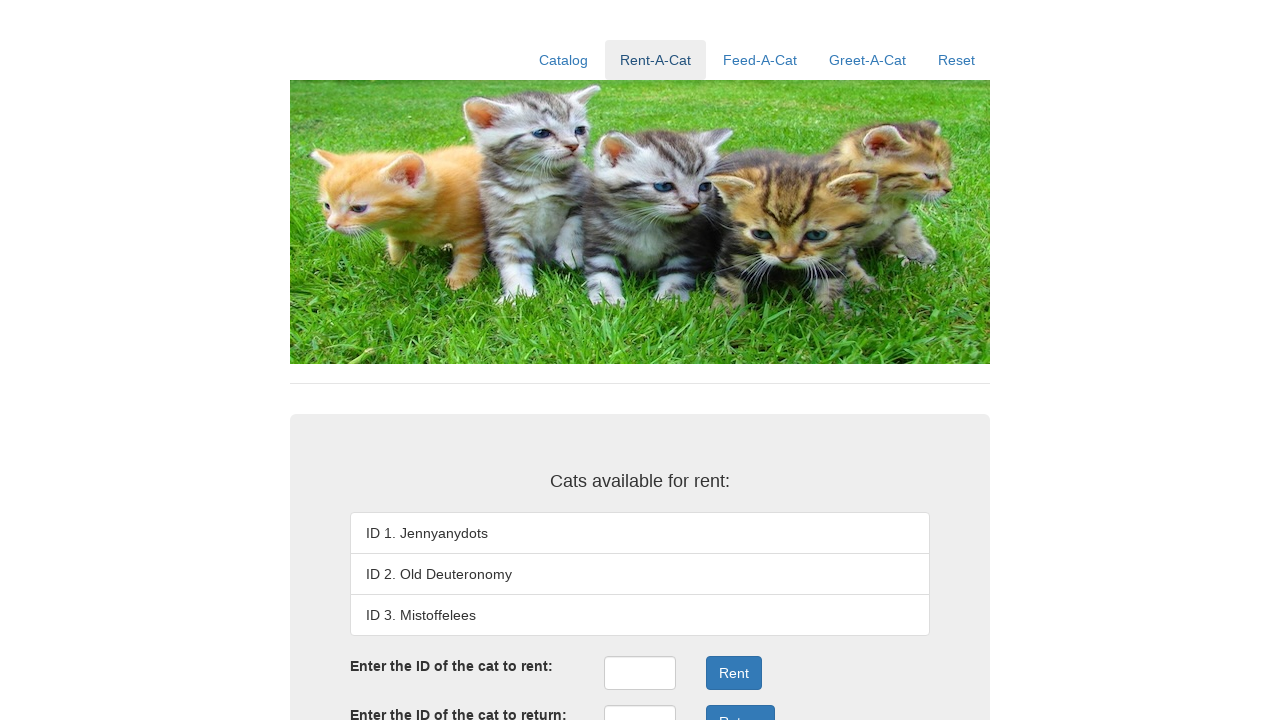

Verified Rent button exists on the page
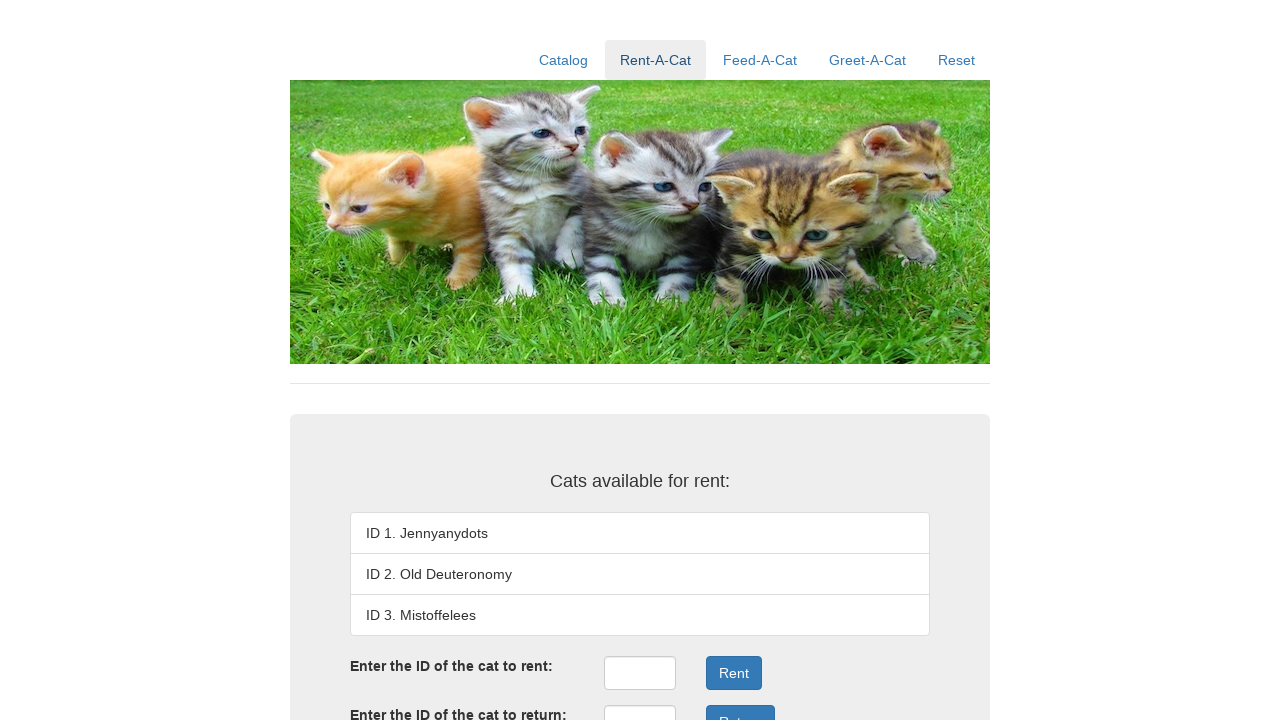

Verified Return button exists on the page
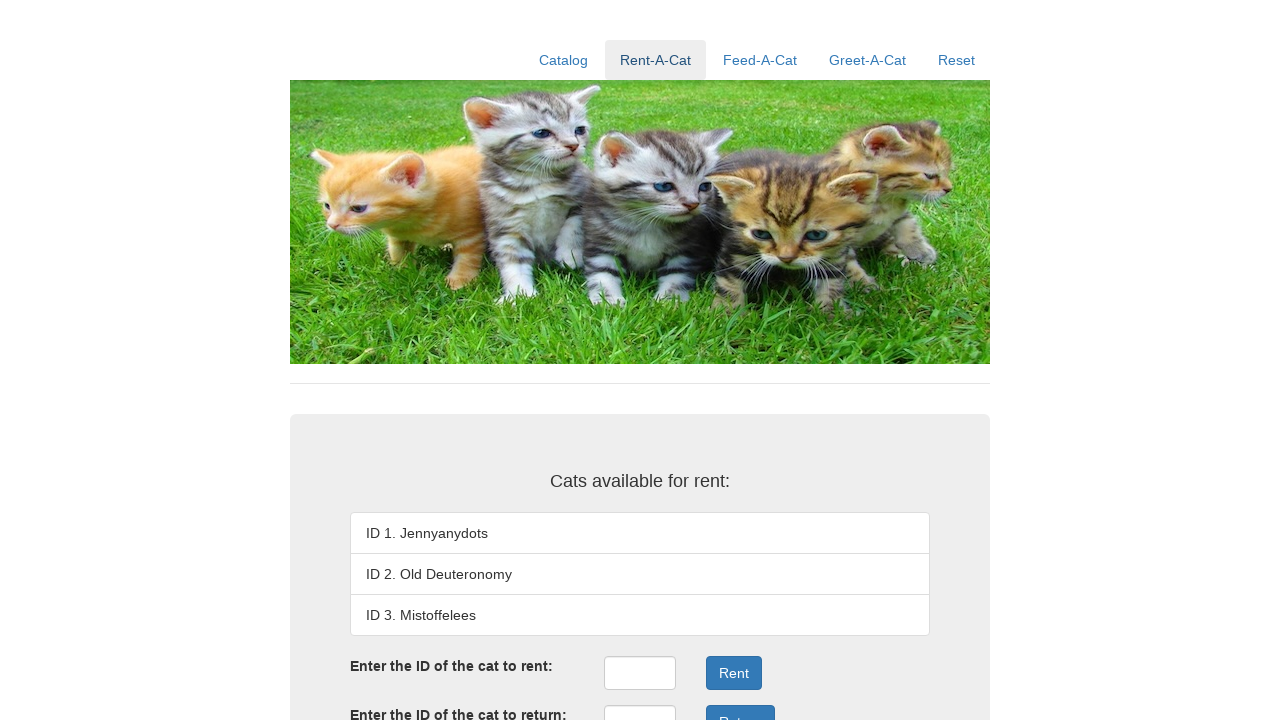

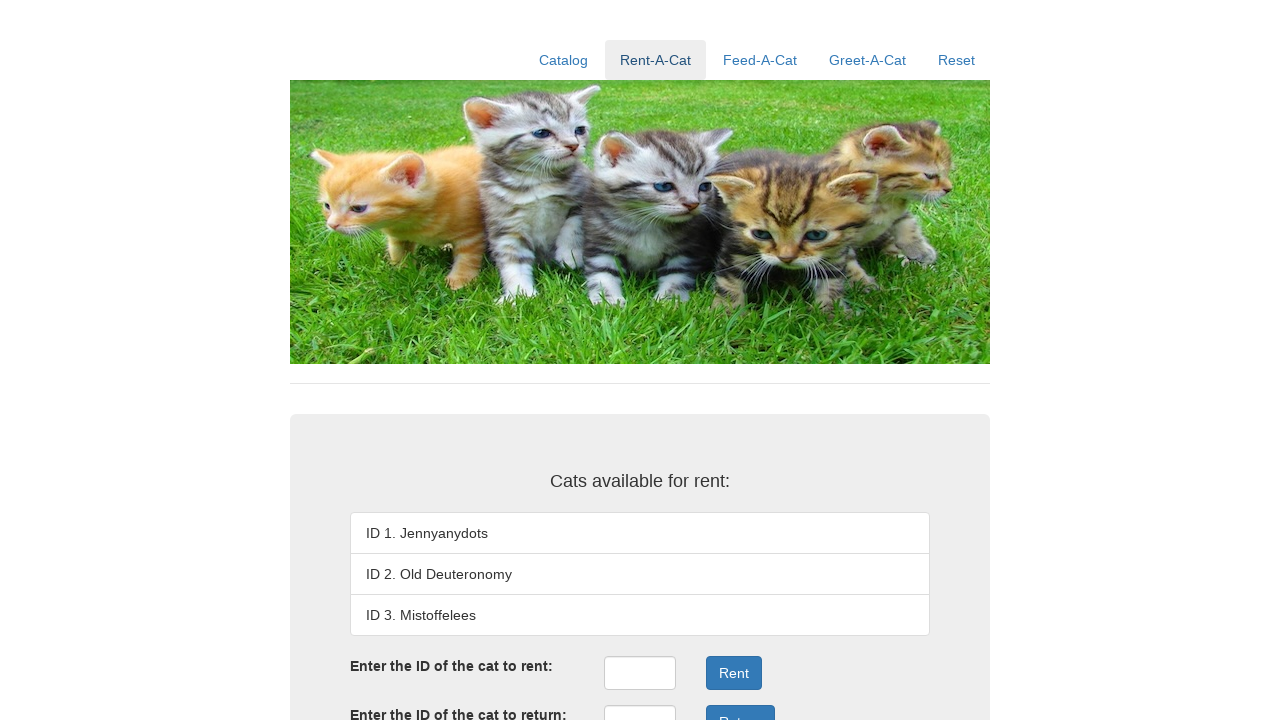